Tests that a todo item is removed when edited to an empty string

Starting URL: https://demo.playwright.dev/todomvc

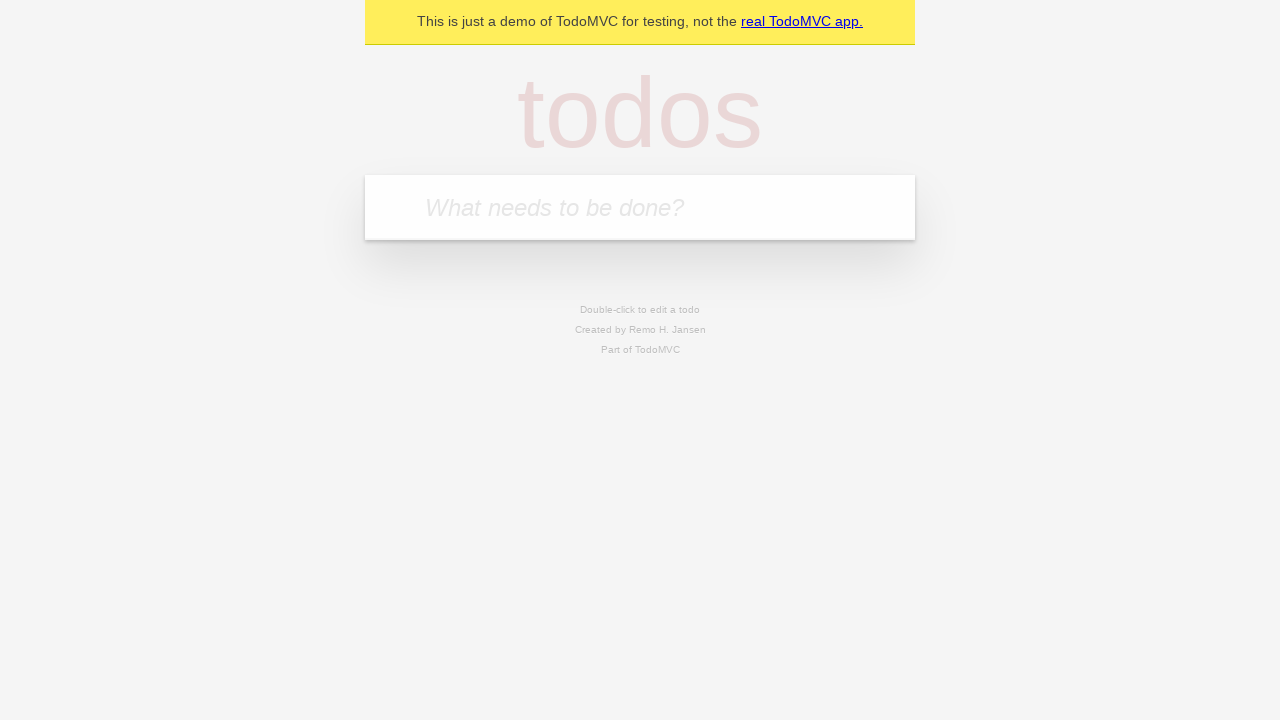

Filled todo input with 'buy some cheese' on internal:attr=[placeholder="What needs to be done?"i]
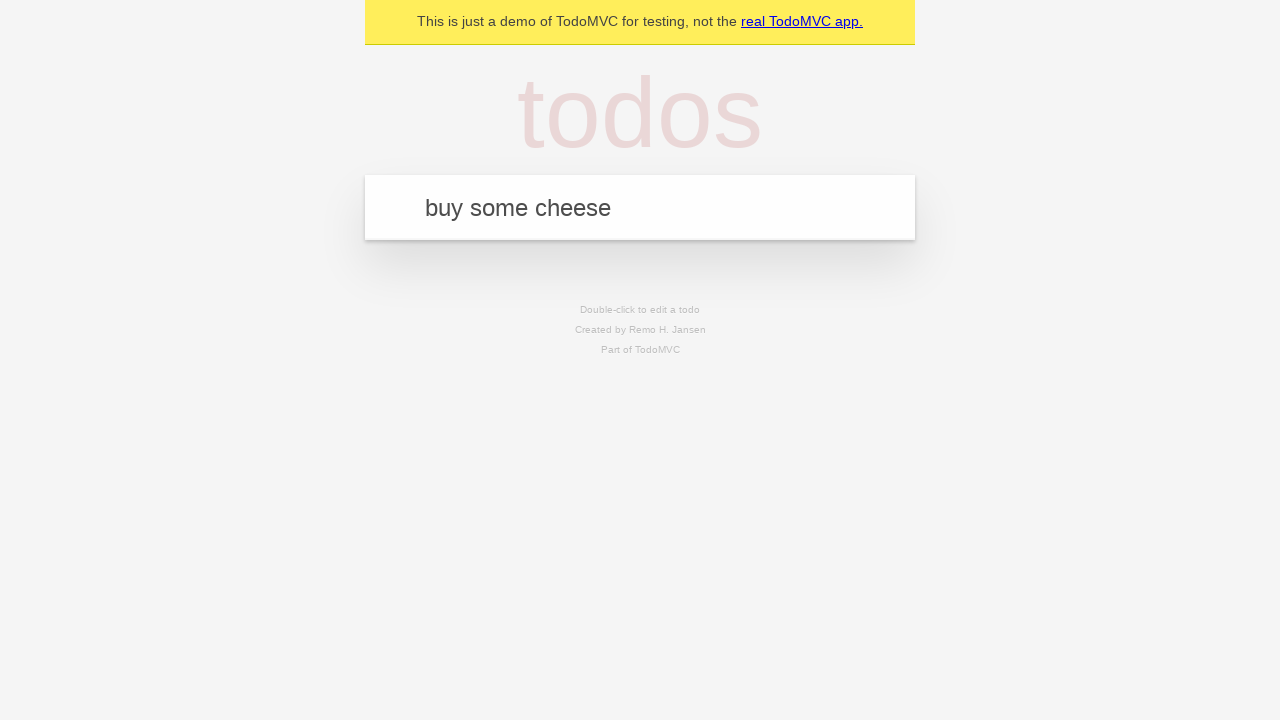

Pressed Enter to add todo 'buy some cheese' on internal:attr=[placeholder="What needs to be done?"i]
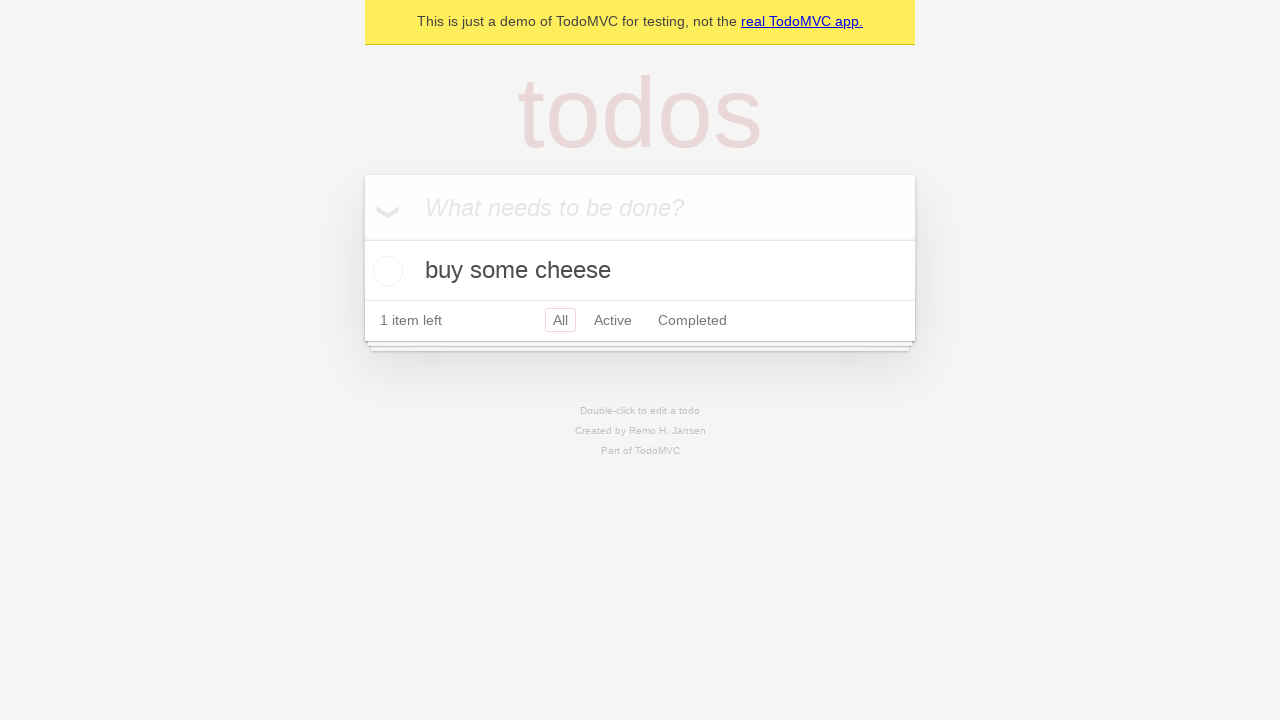

Filled todo input with 'feed the cat' on internal:attr=[placeholder="What needs to be done?"i]
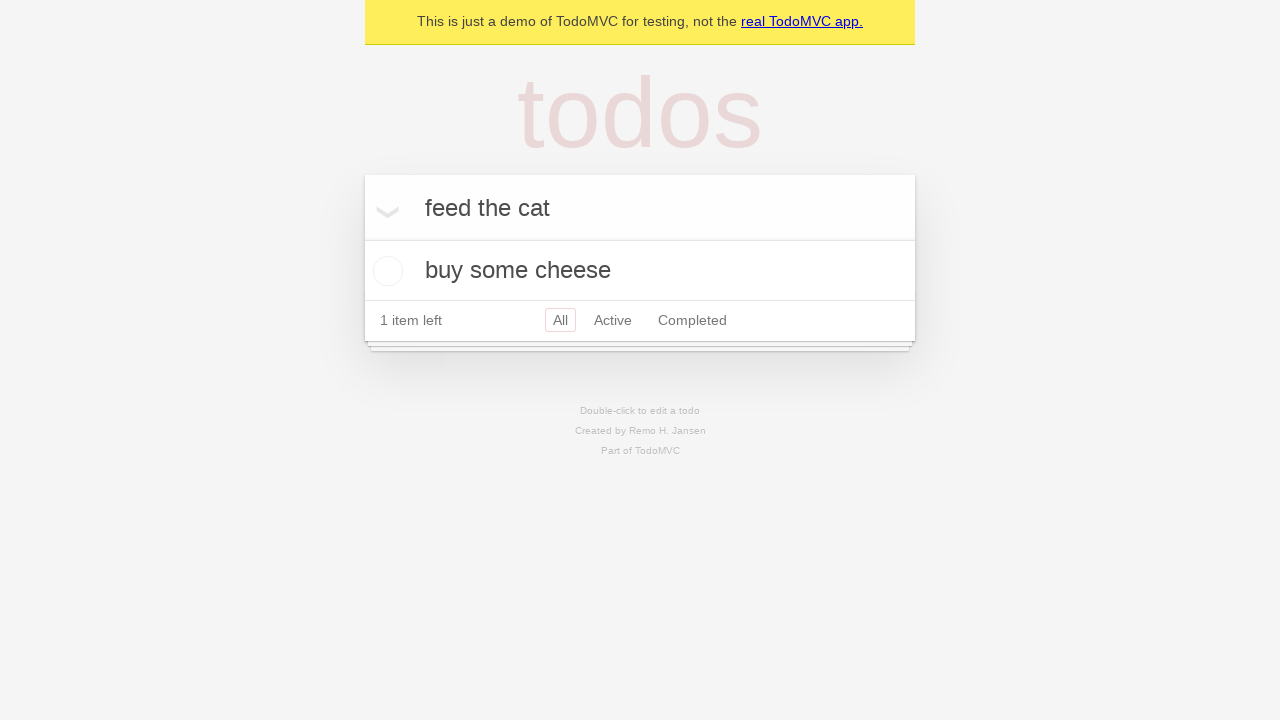

Pressed Enter to add todo 'feed the cat' on internal:attr=[placeholder="What needs to be done?"i]
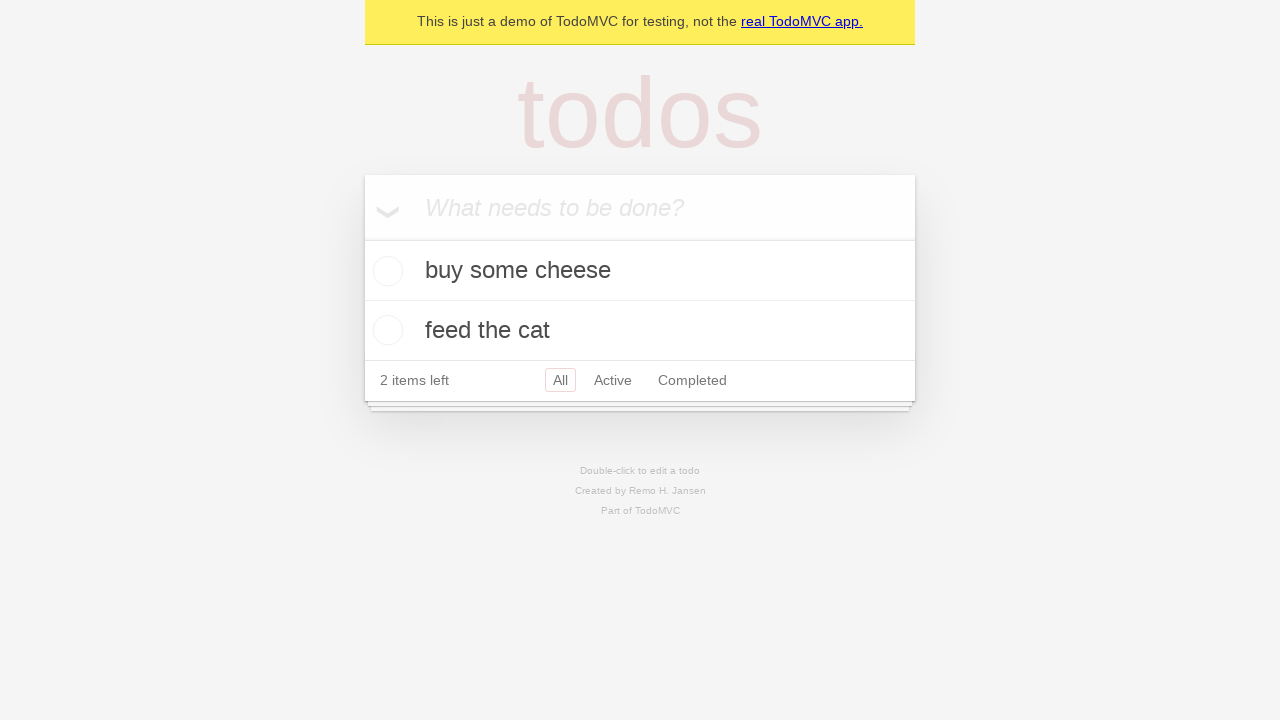

Filled todo input with 'book a doctors appointment' on internal:attr=[placeholder="What needs to be done?"i]
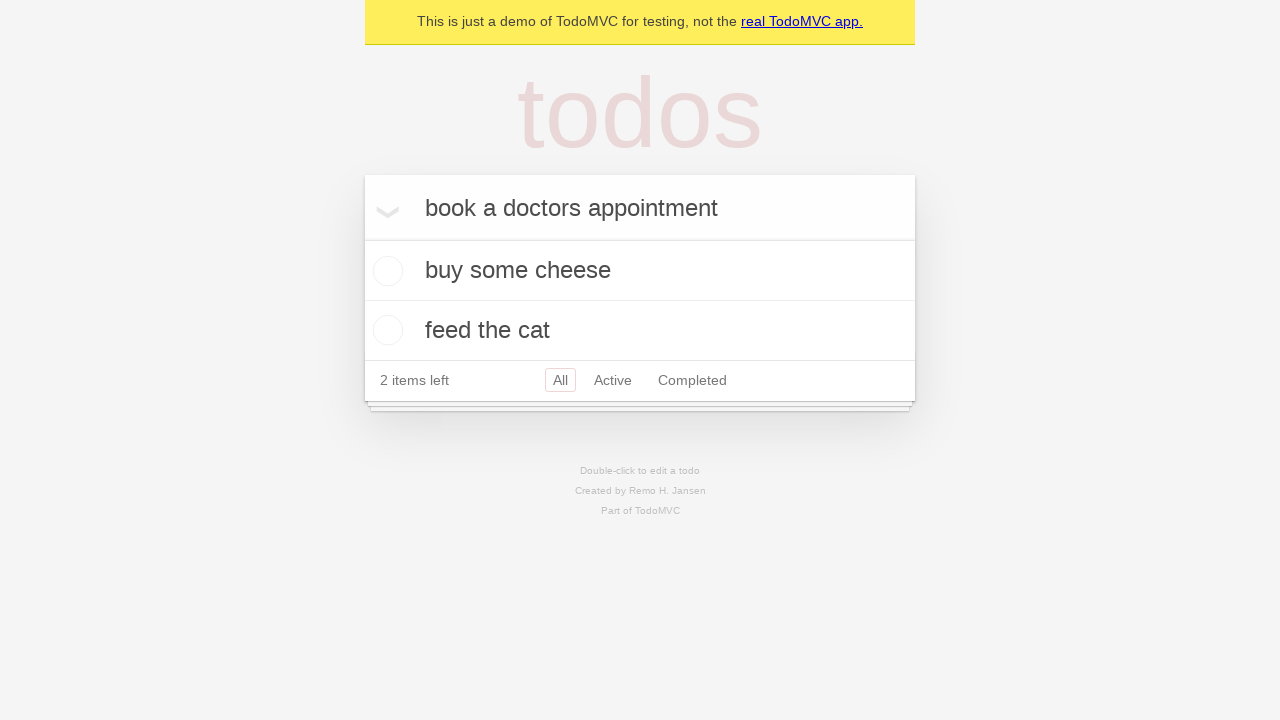

Pressed Enter to add todo 'book a doctors appointment' on internal:attr=[placeholder="What needs to be done?"i]
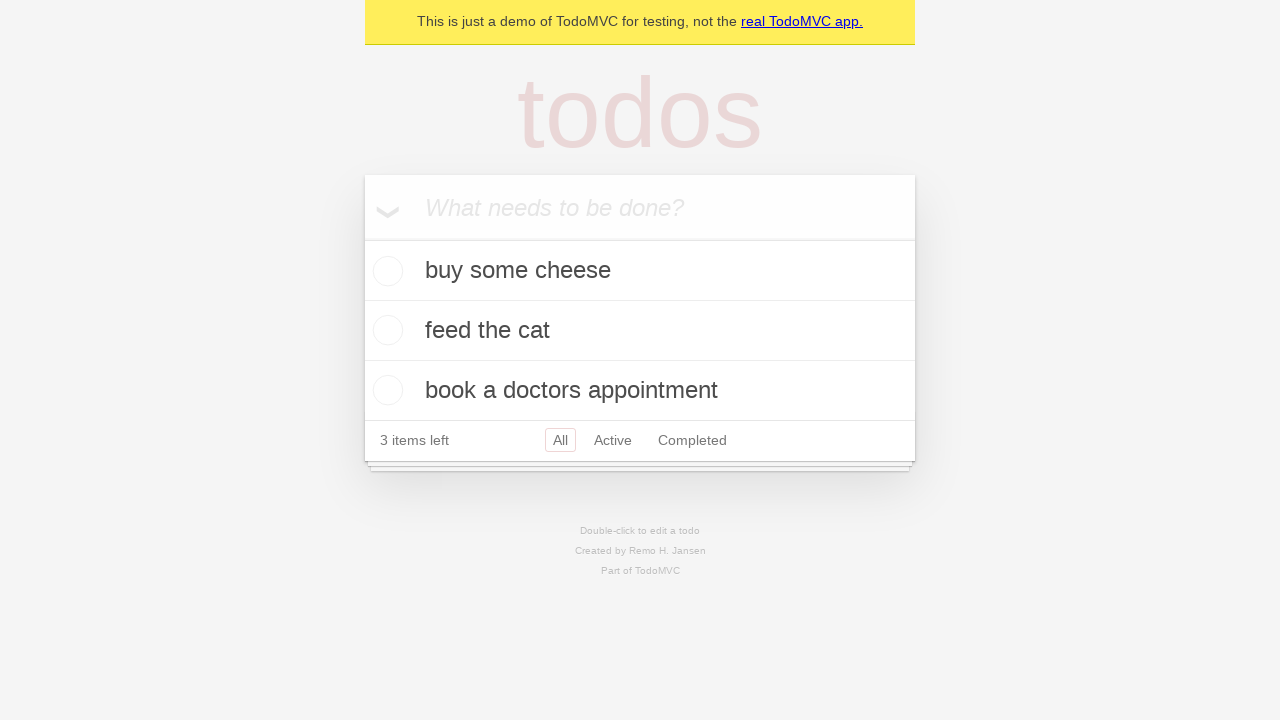

Waited for all 3 todo items to appear
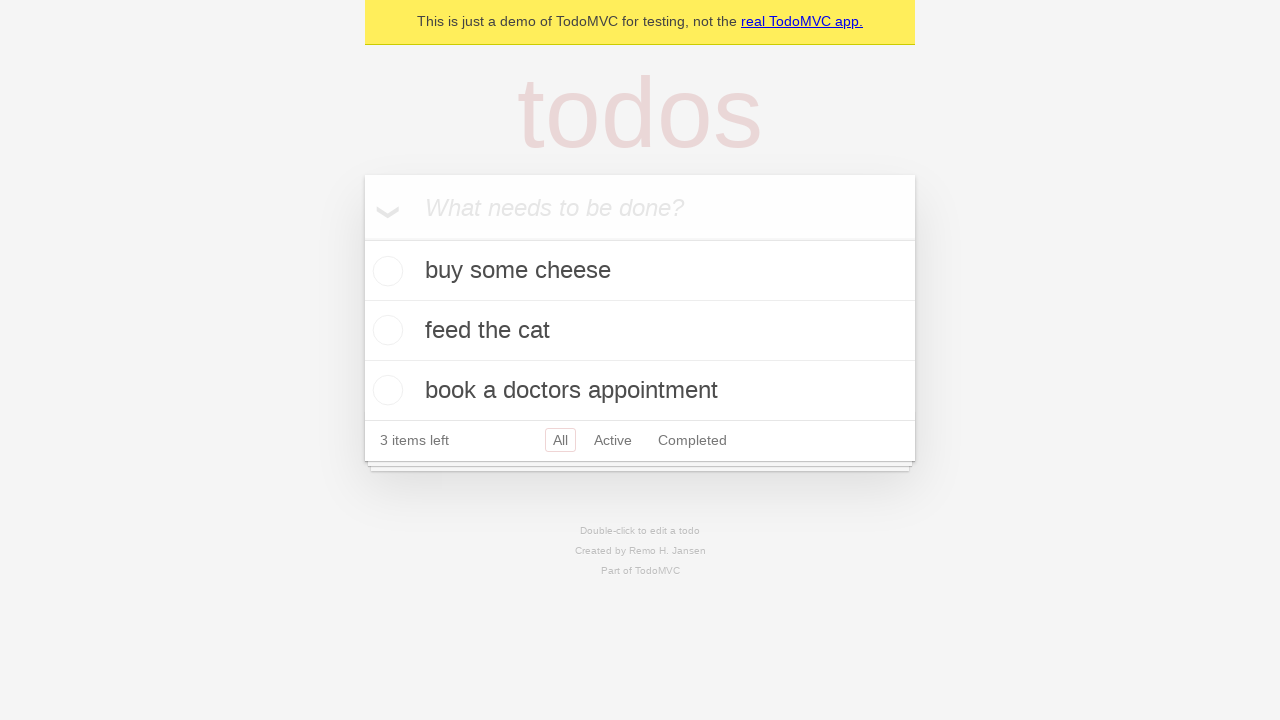

Double-clicked the second todo item to enter edit mode at (640, 331) on internal:testid=[data-testid="todo-item"s] >> nth=1
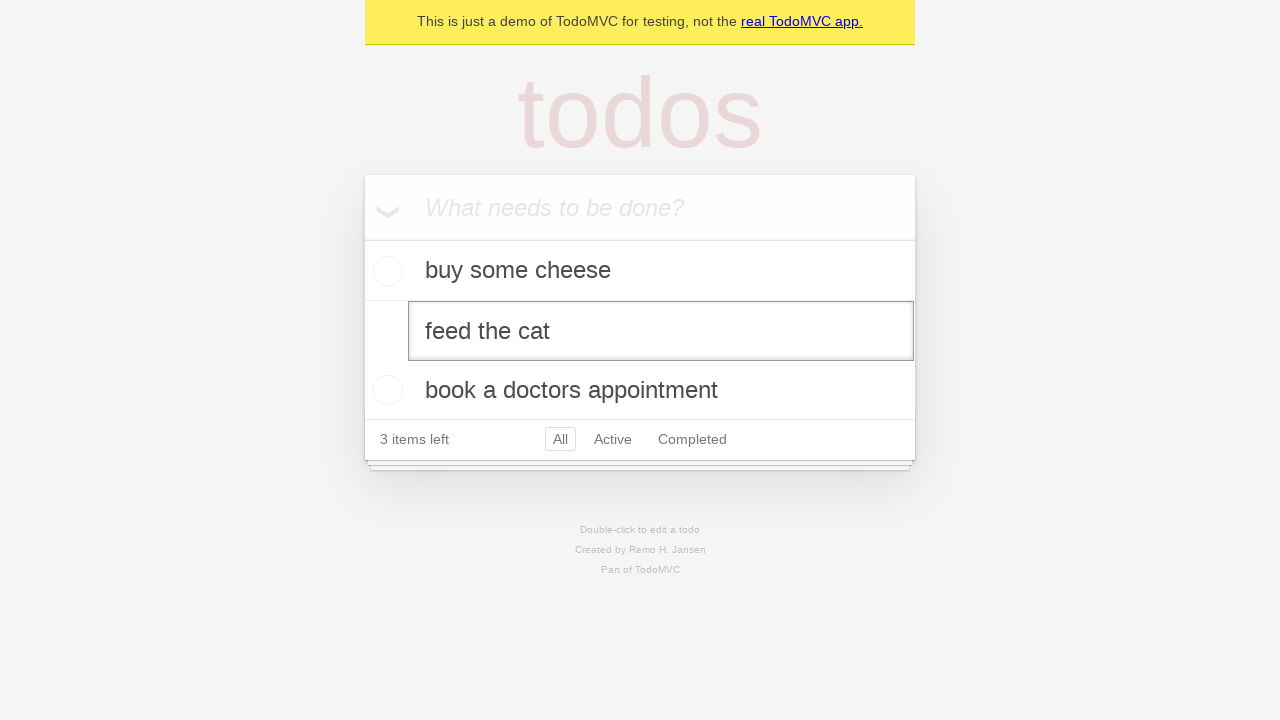

Cleared the text in the edit input field on internal:testid=[data-testid="todo-item"s] >> nth=1 >> internal:role=textbox[nam
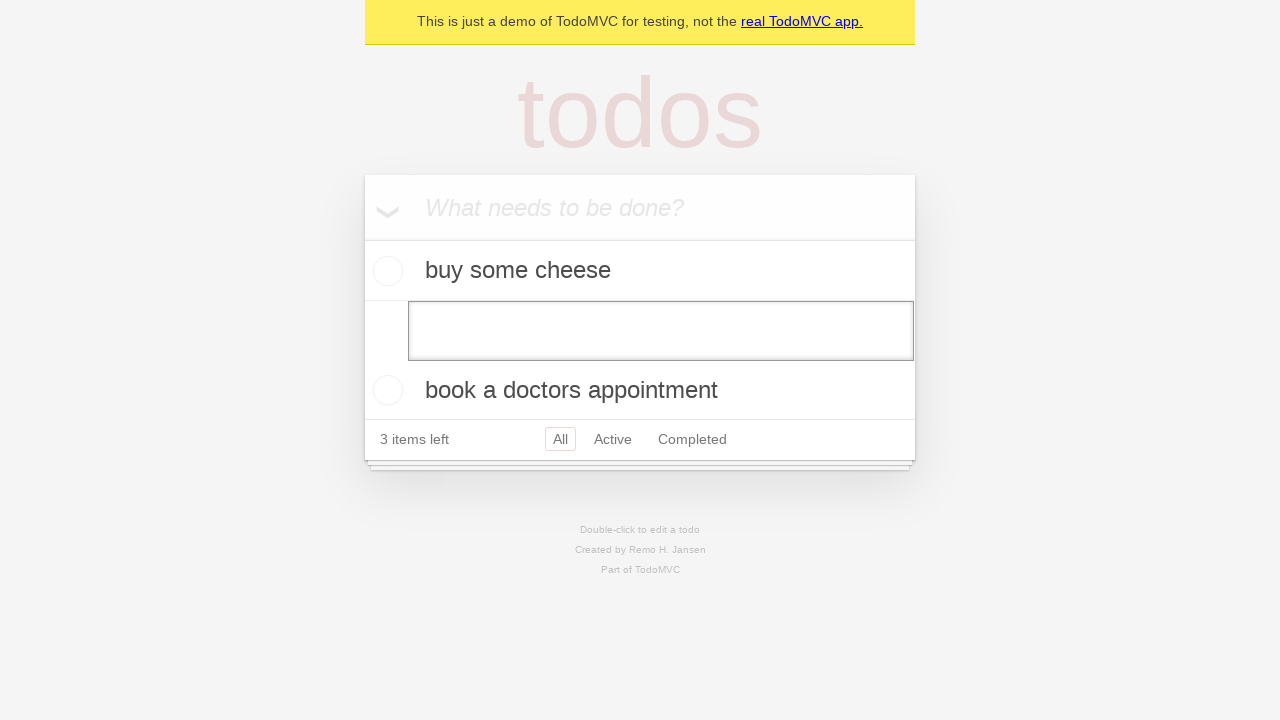

Pressed Enter to submit empty text, removing the todo item on internal:testid=[data-testid="todo-item"s] >> nth=1 >> internal:role=textbox[nam
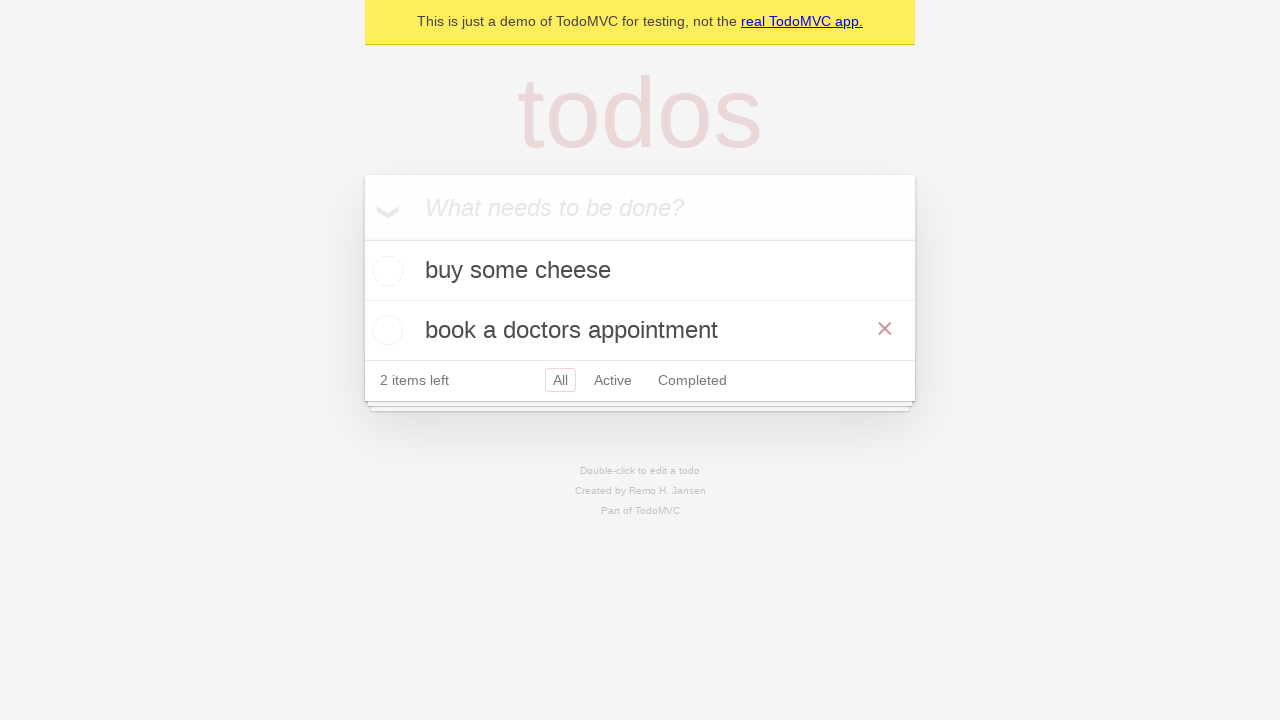

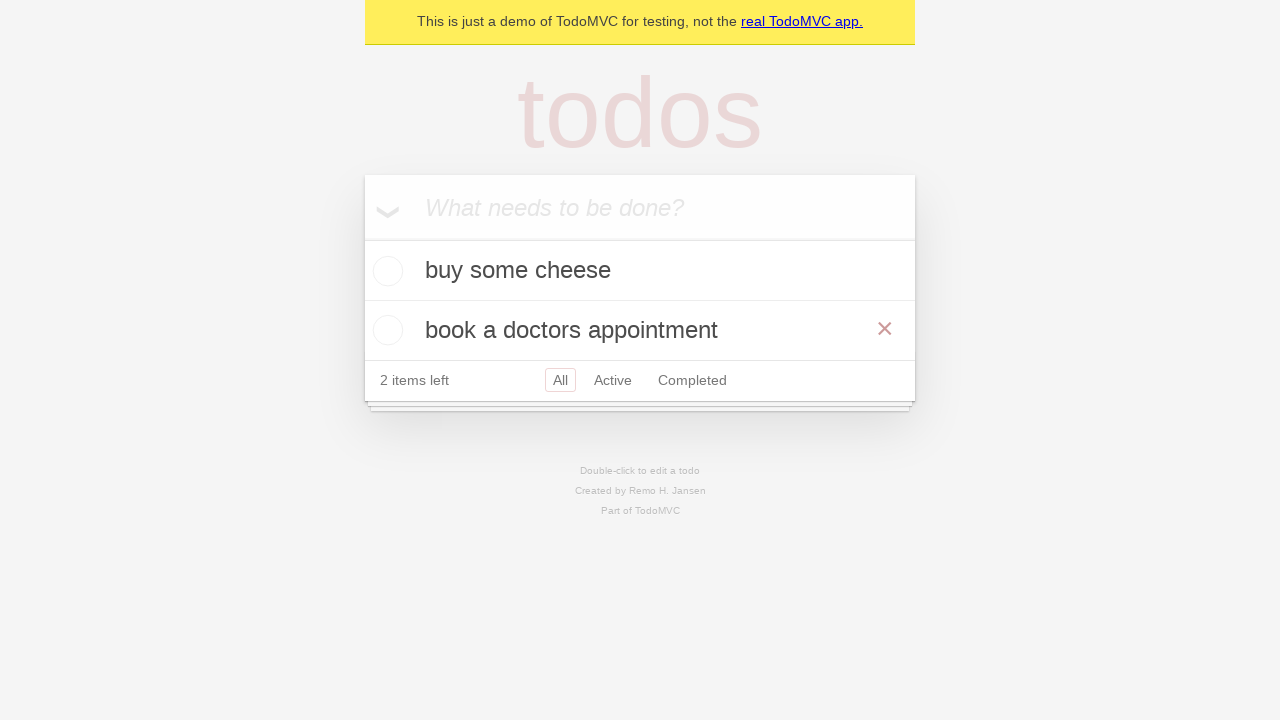